Tests date and time picker by selecting a specific date and time.

Starting URL: https://demoqa.com/date-picker

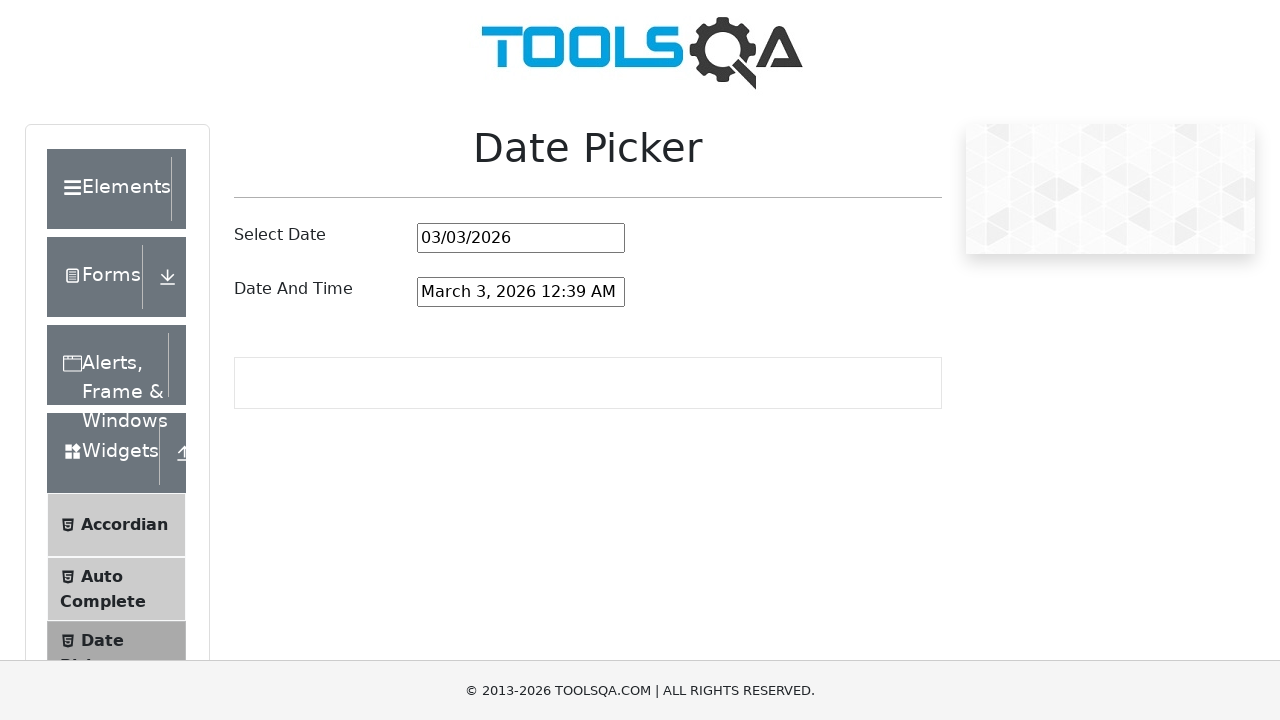

Clicked on date and time picker input field at (521, 292) on #dateAndTimePickerInput
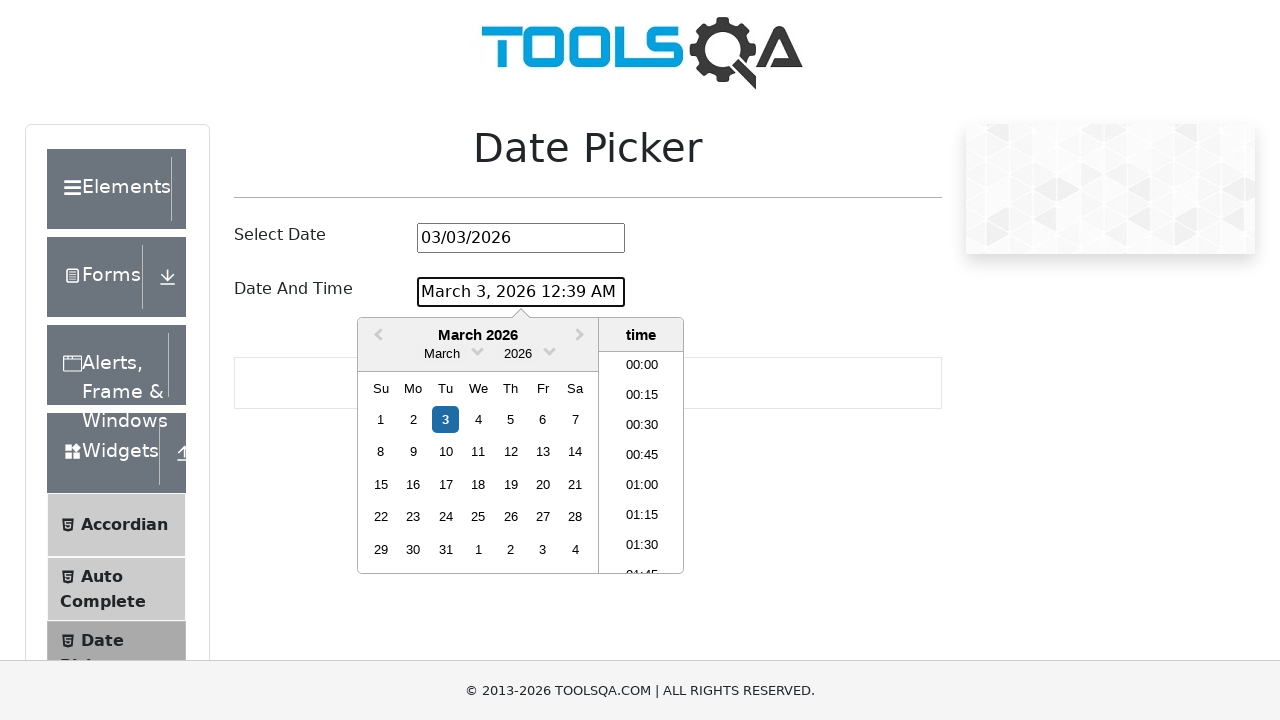

Clicked month dropdown arrow to open month selector at (478, 350) on .react-datepicker__month-read-view--down-arrow
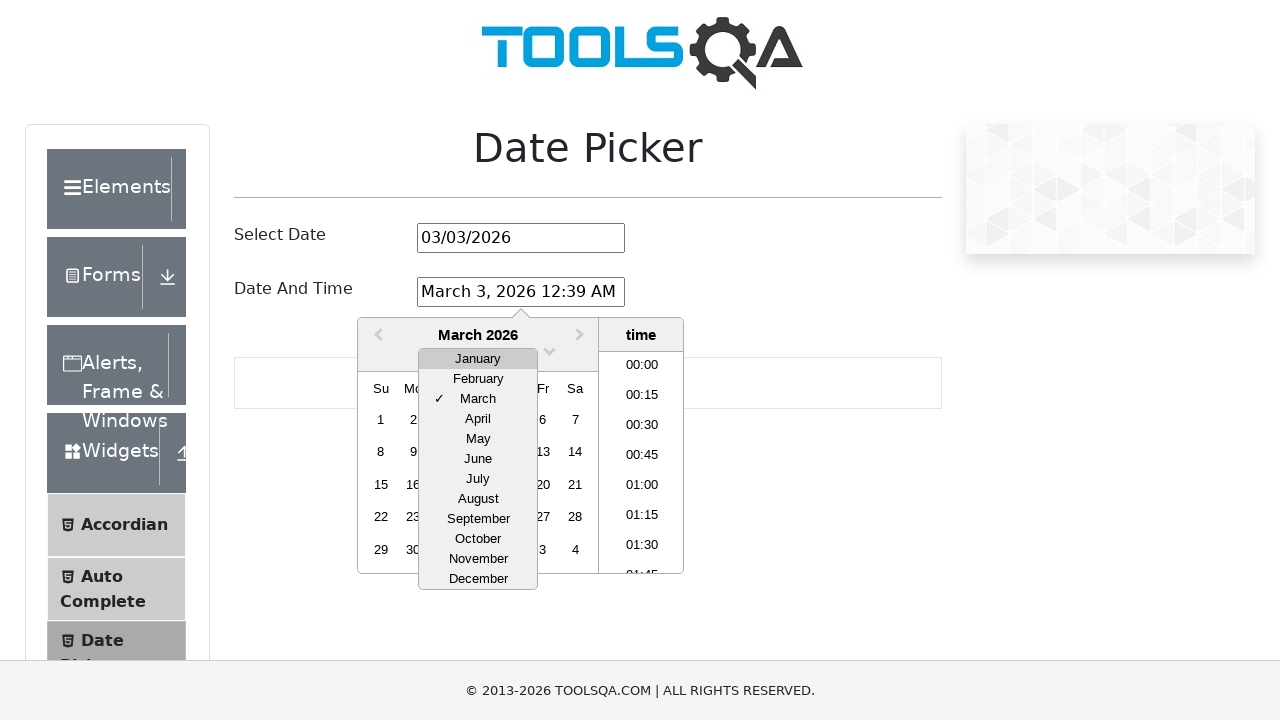

Selected March from month dropdown at (478, 399) on xpath=//div[contains(@class,'react-datepicker__month-option') and text()='March'
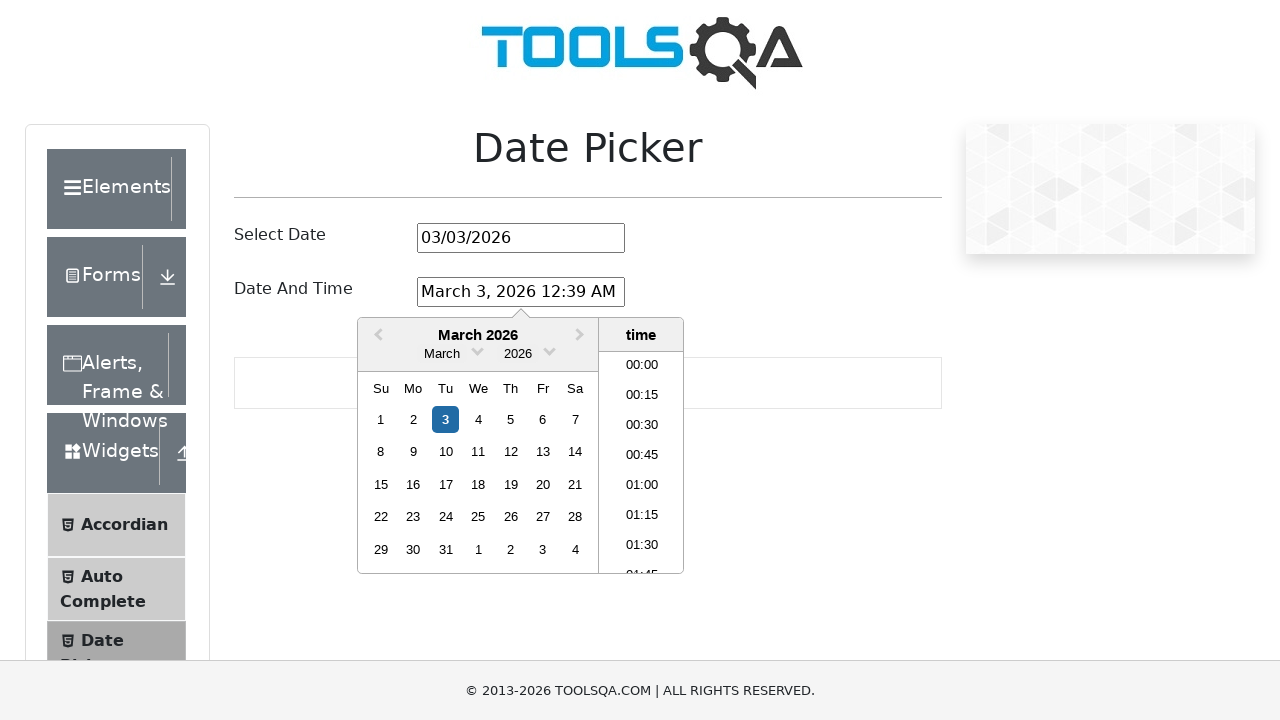

Clicked year dropdown arrow to open year selector at (550, 350) on .react-datepicker__year-read-view--down-arrow
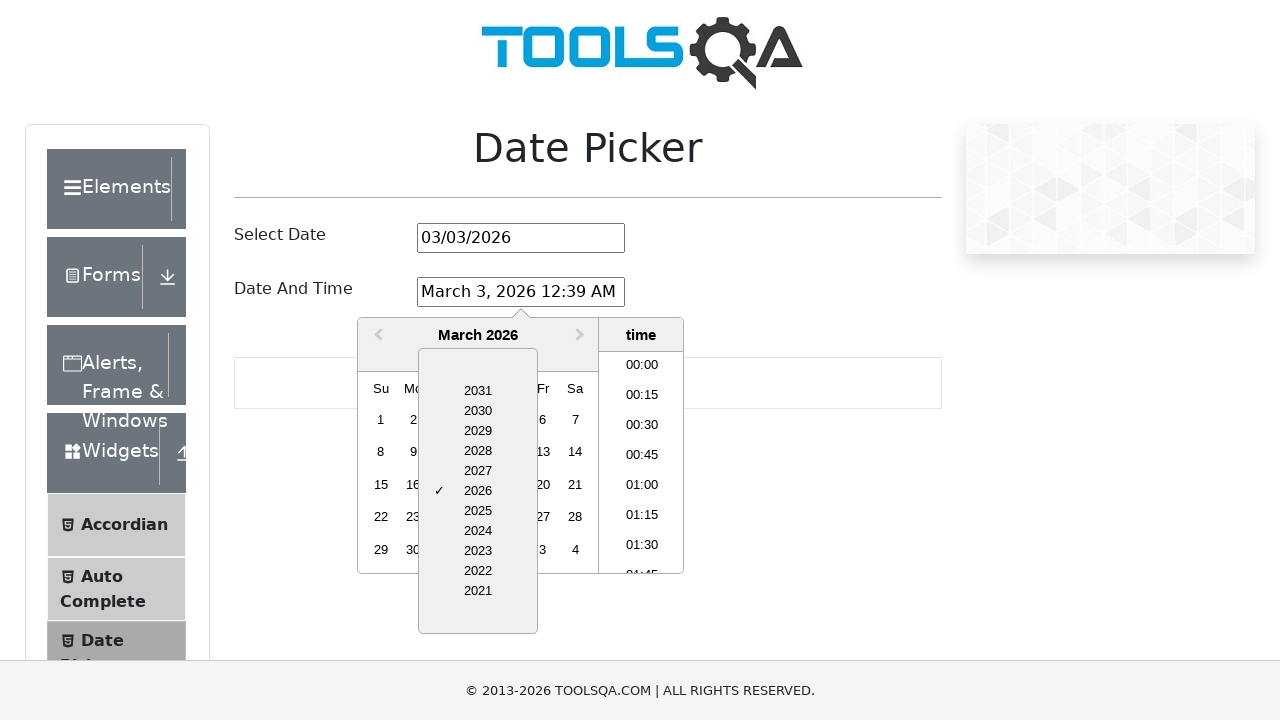

Selected 2028 from year dropdown at (478, 451) on xpath=//div[contains(@class,'react-datepicker__year-option') and text()='2028']
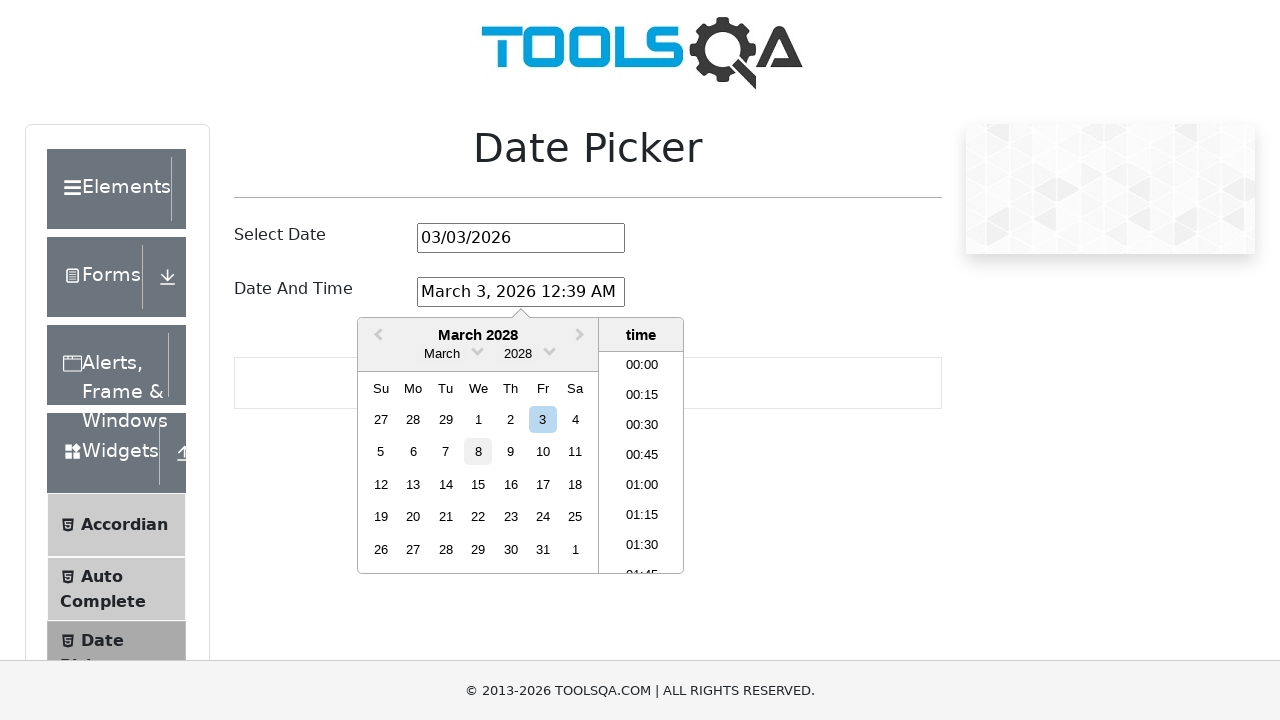

Selected March 15th, 2028 from calendar at (478, 484) on xpath=//div[contains(@aria-label,'Choose Wednesday, March 15th, 2028')]
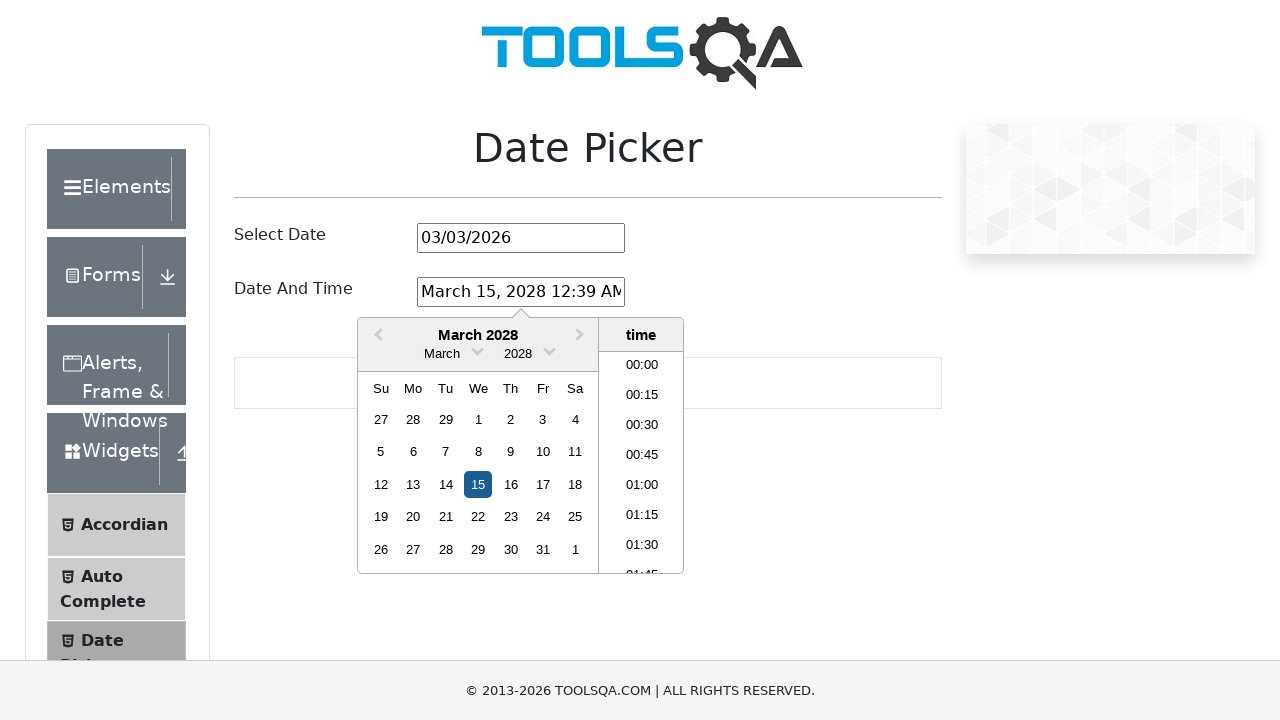

Selected 21:00 time from time picker at (642, 462) on xpath=//li[normalize-space()='21:00']
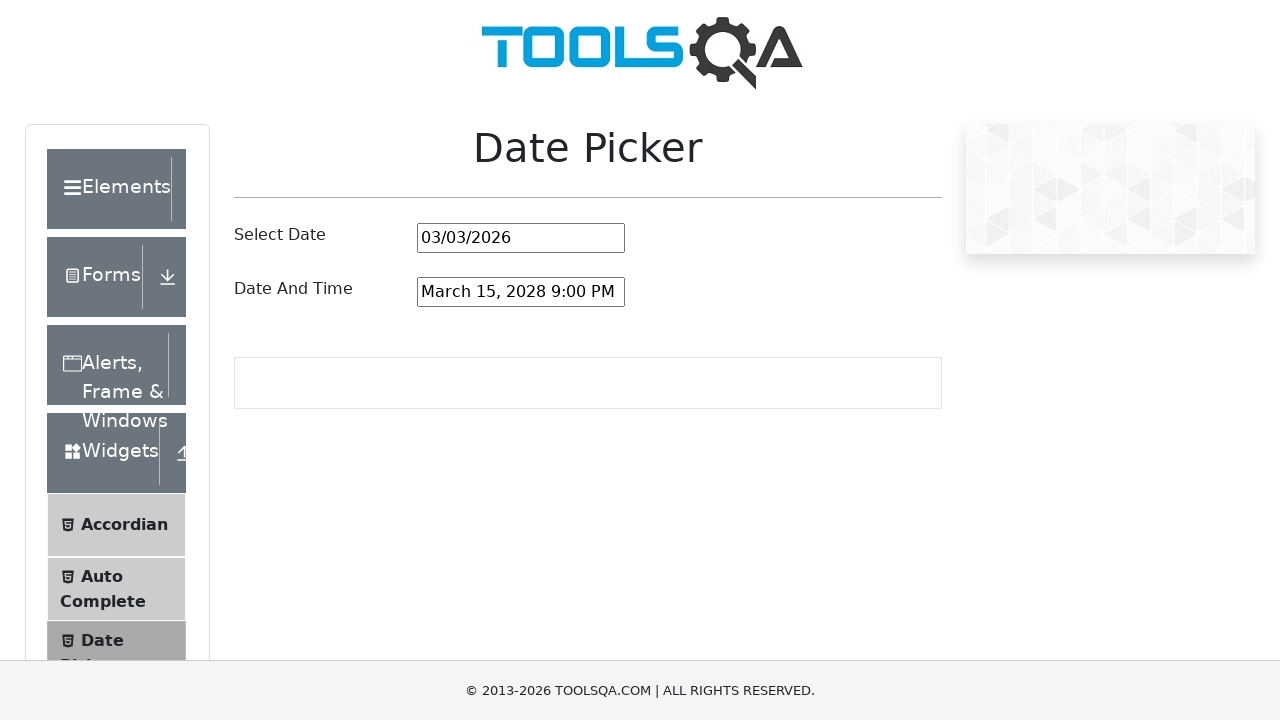

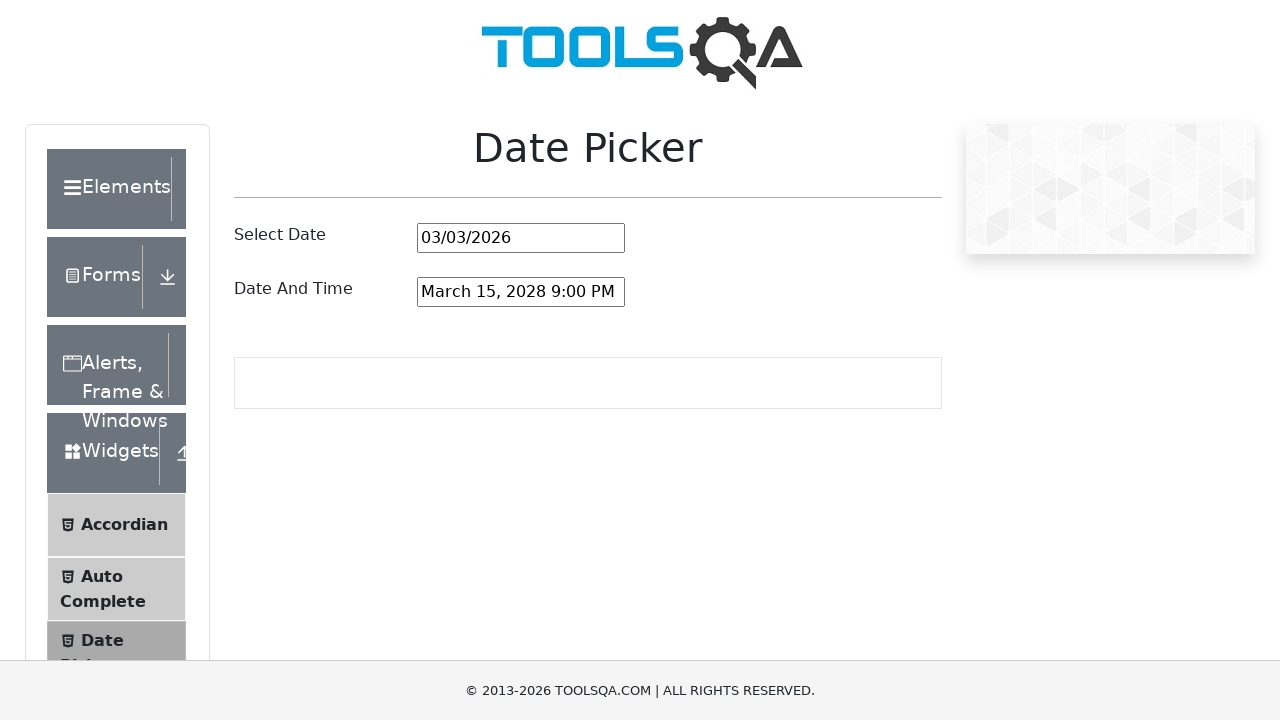